Tests navigation from the elements page to the web tables page

Starting URL: https://demoqa.com/elements

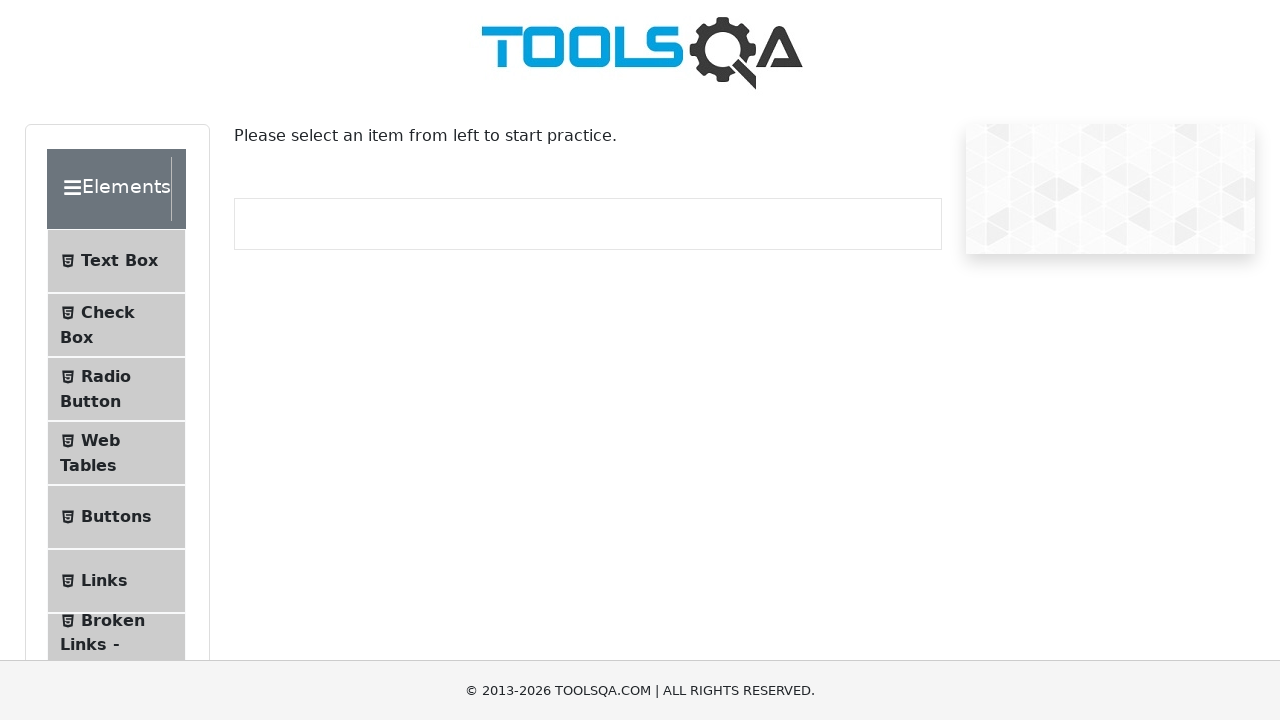

Clicked on Web Tables menu item at (100, 440) on text=Web Tables
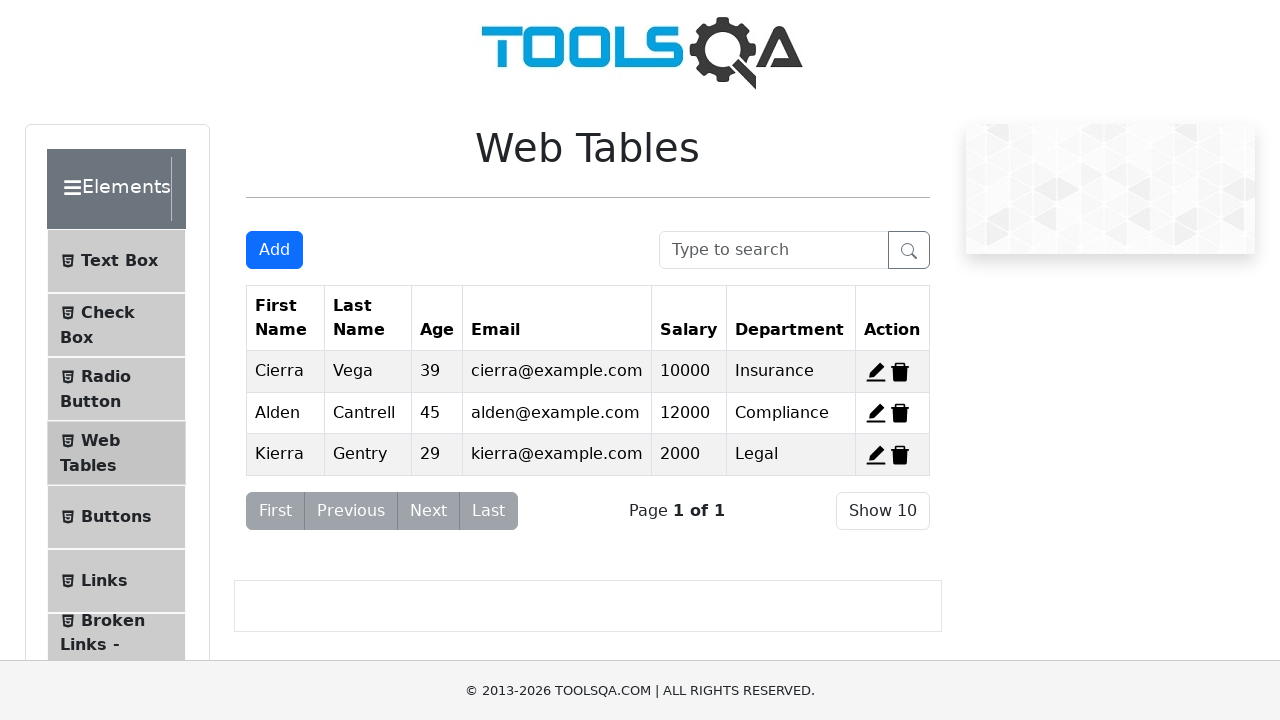

Verified navigation to web tables page at https://demoqa.com/webtables
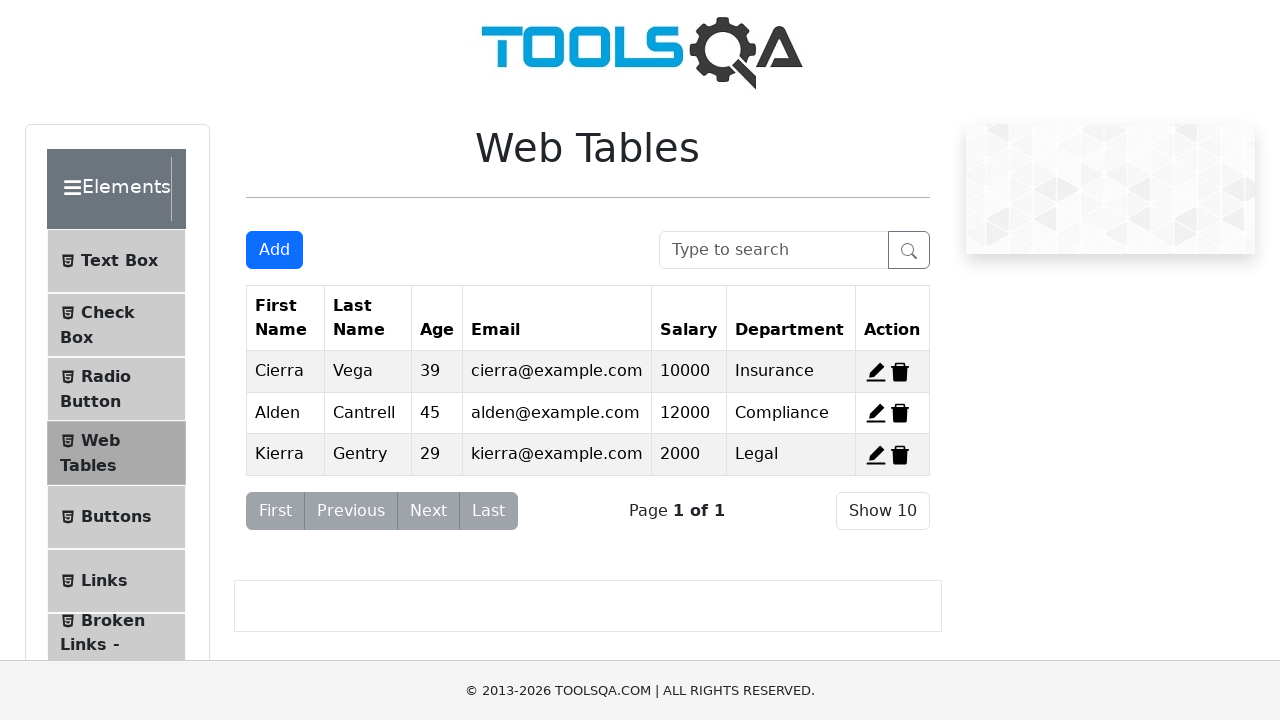

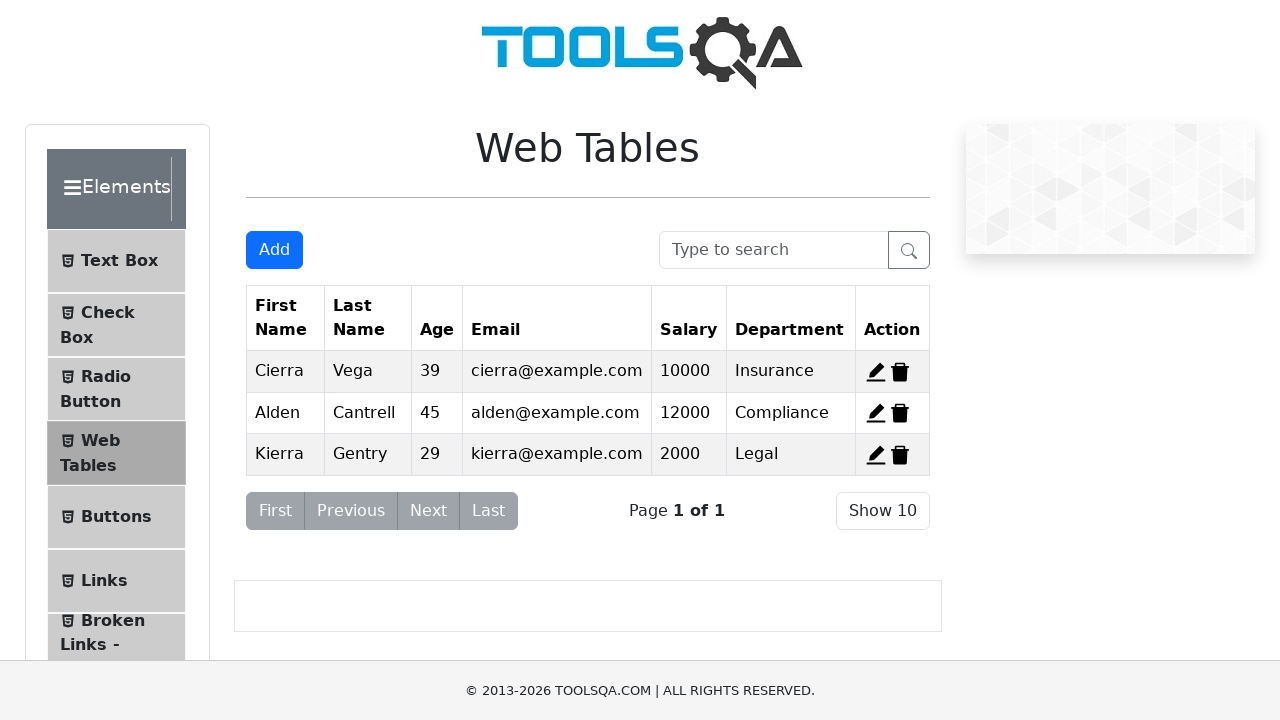